Tests a web form by entering text into a text field, clicking the submit button, and verifying that a success message is displayed.

Starting URL: https://www.selenium.dev/selenium/web/web-form.html

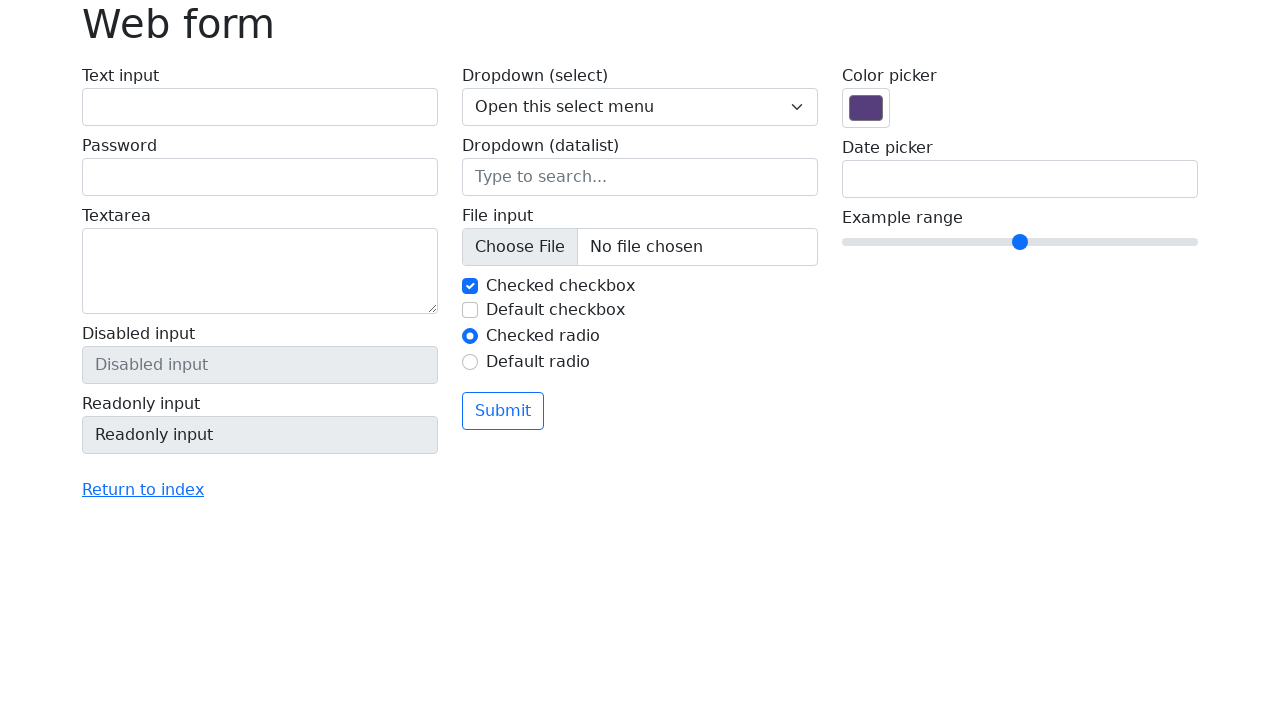

Verified page title is 'Web form'
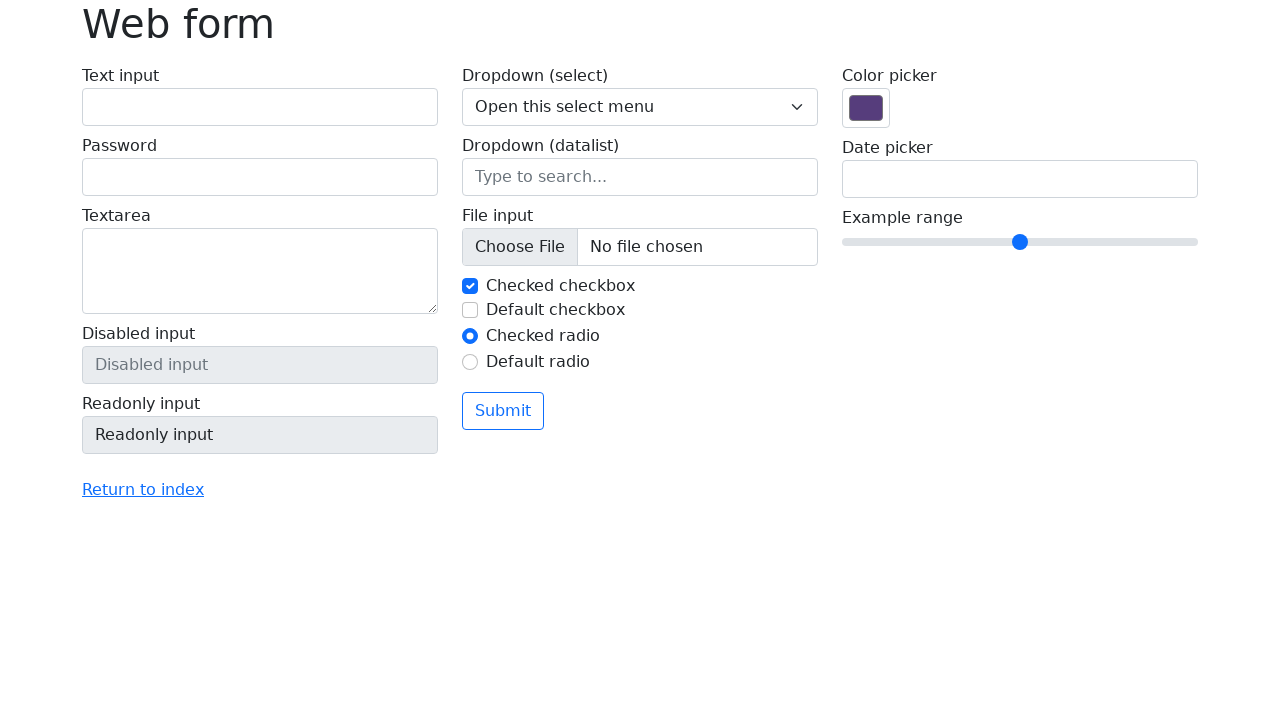

Filled text field with 'Selenium' on input[name='my-text']
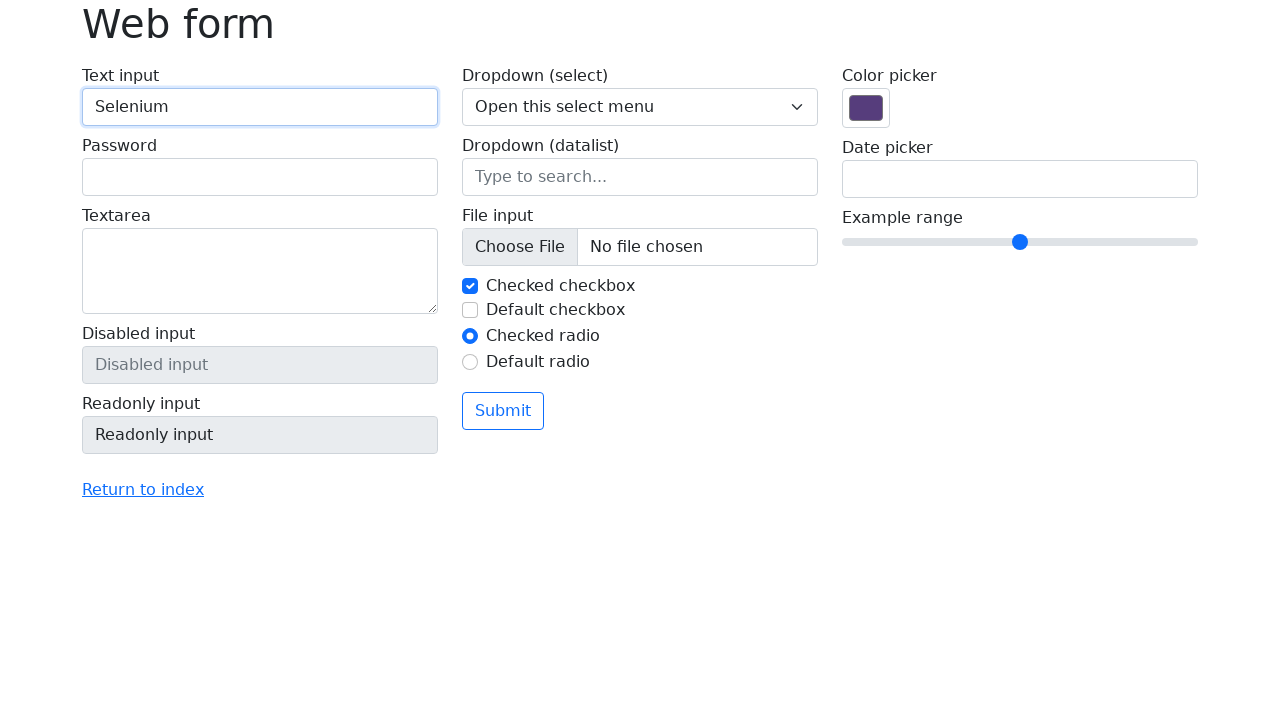

Clicked submit button at (503, 411) on button
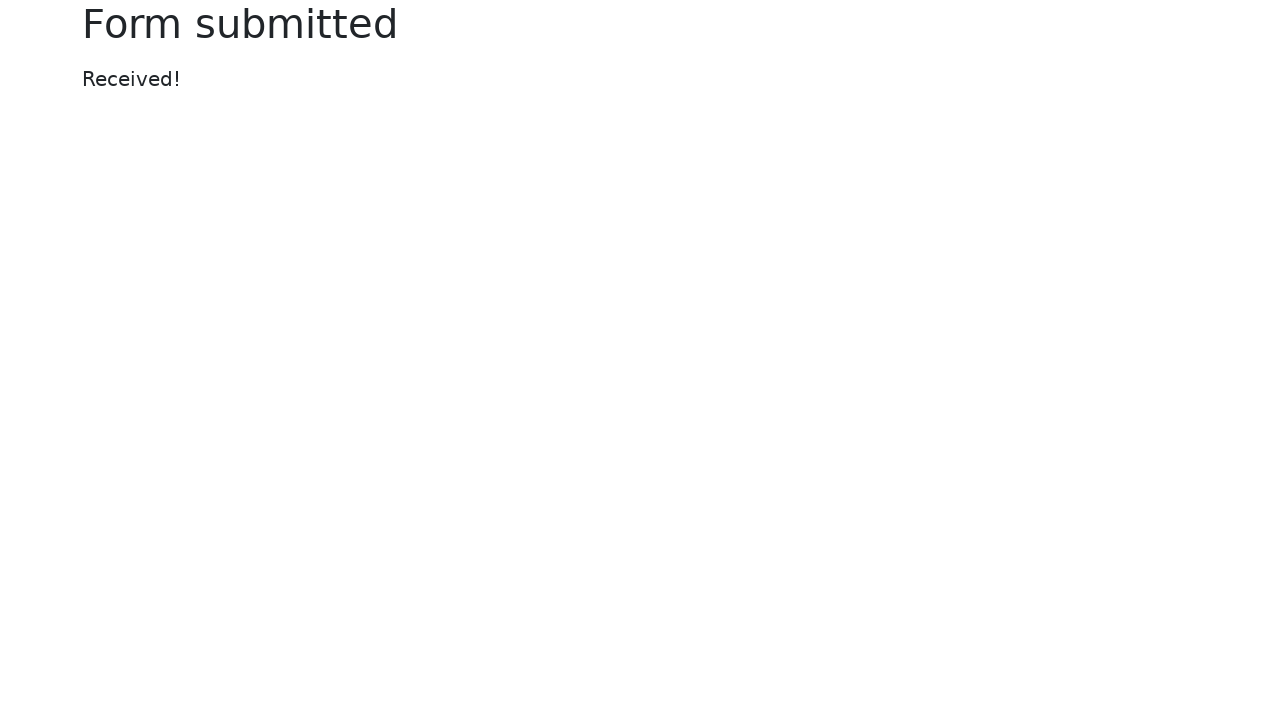

Success message appeared
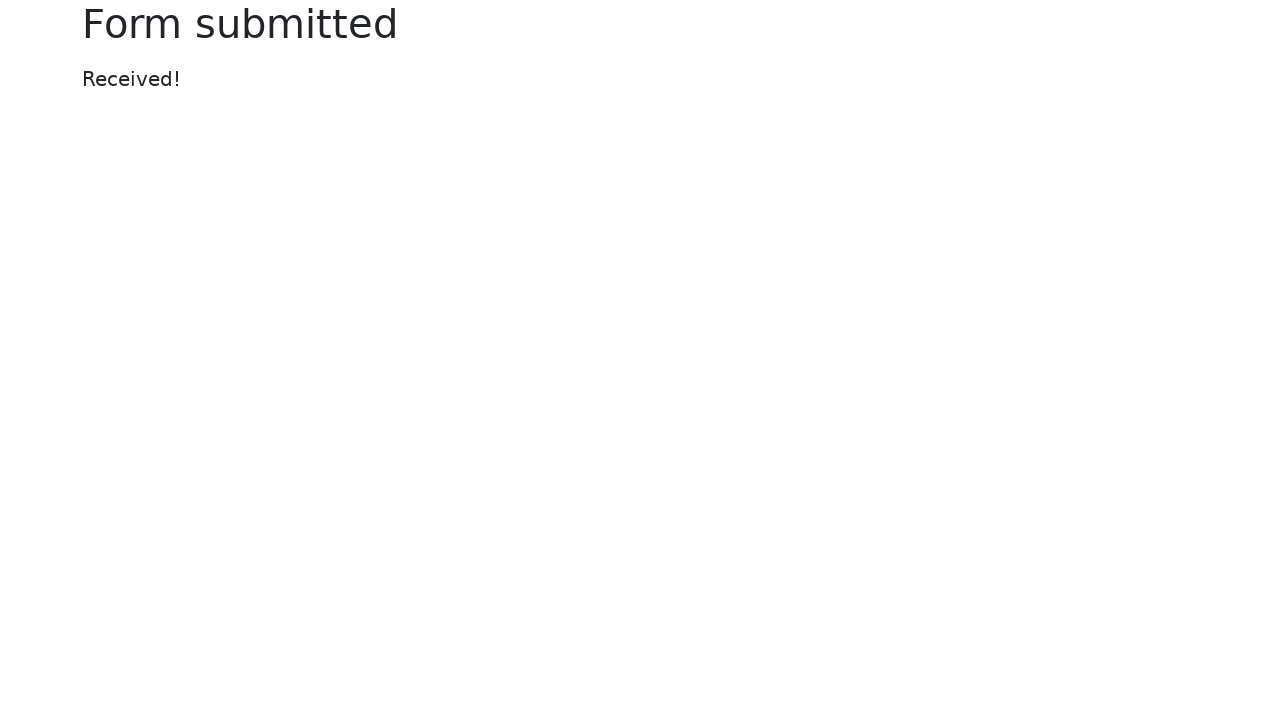

Verified success message displays 'Received!'
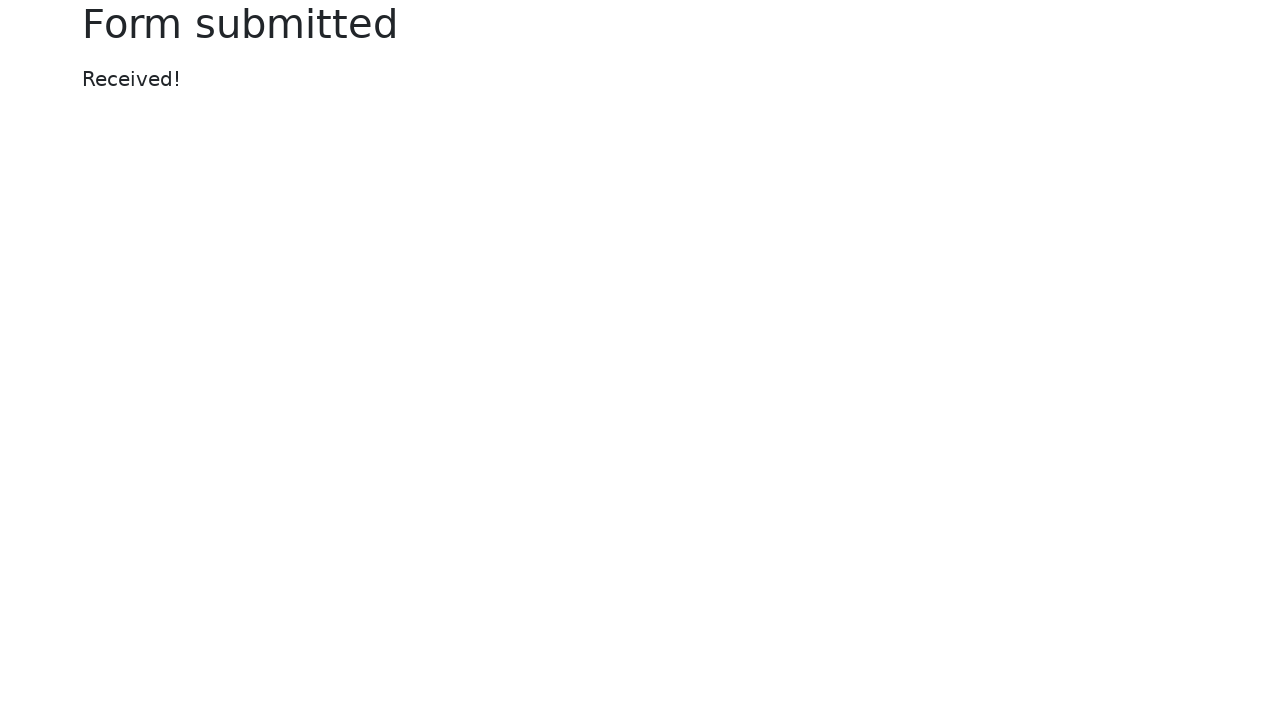

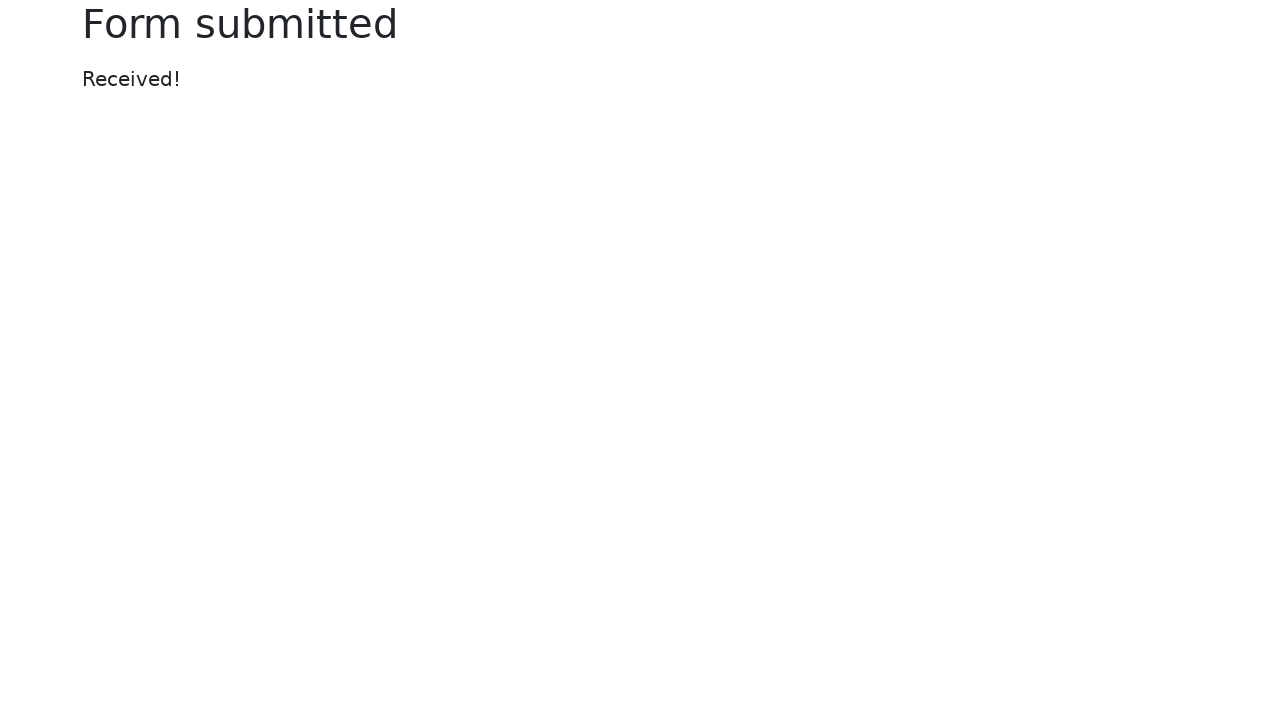